Tests dynamic properties page by waiting for a button that becomes visible after a delay and clicking it

Starting URL: https://demoqa.com/dynamic-properties

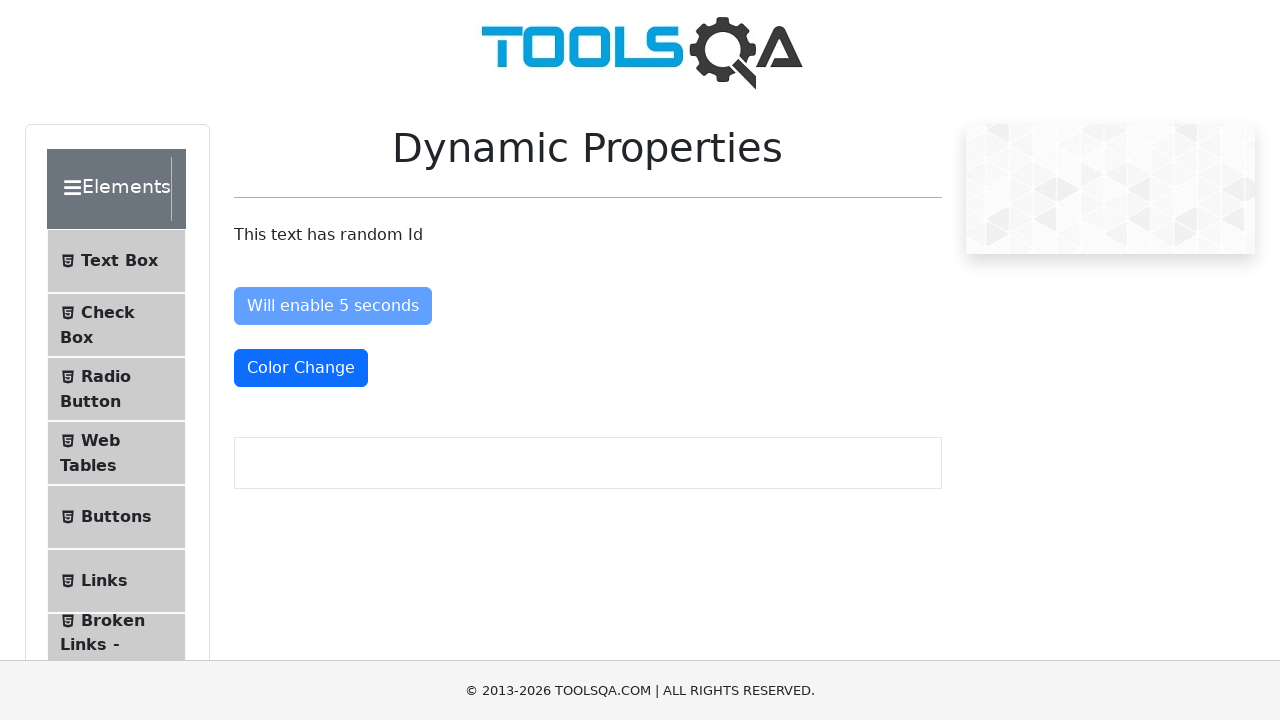

Navigated to dynamic properties page
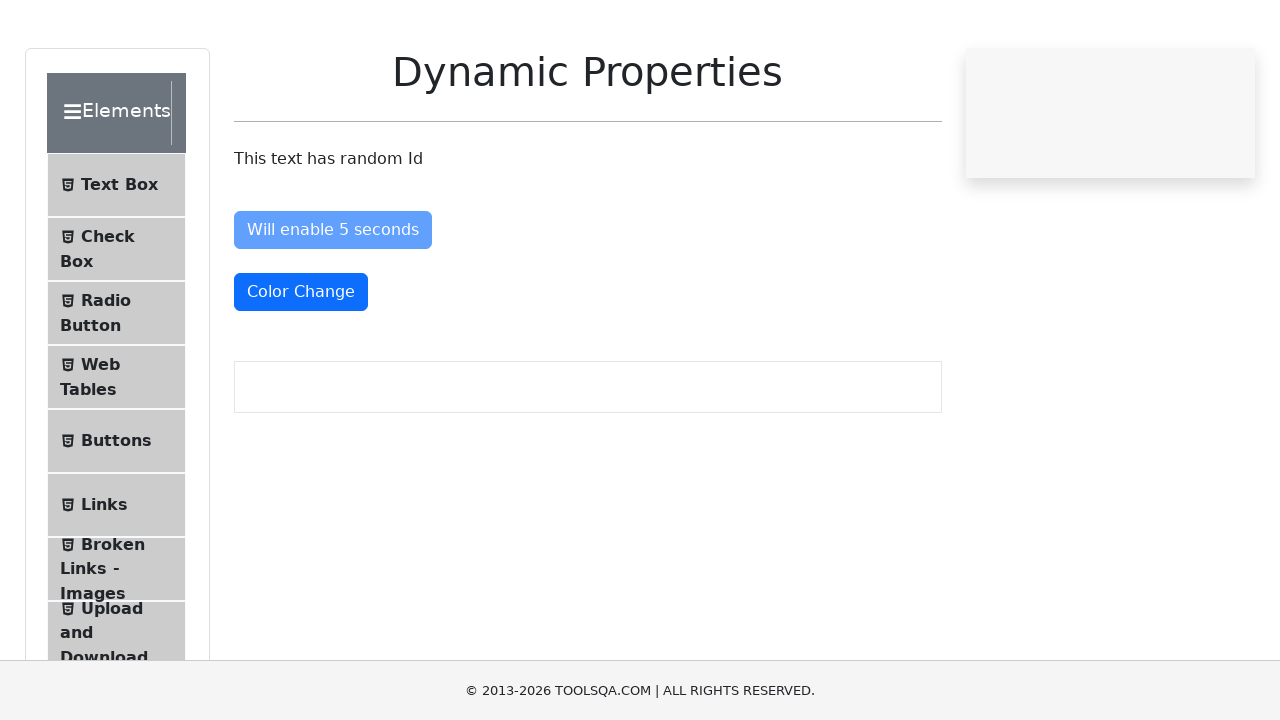

Located button that becomes visible after delay
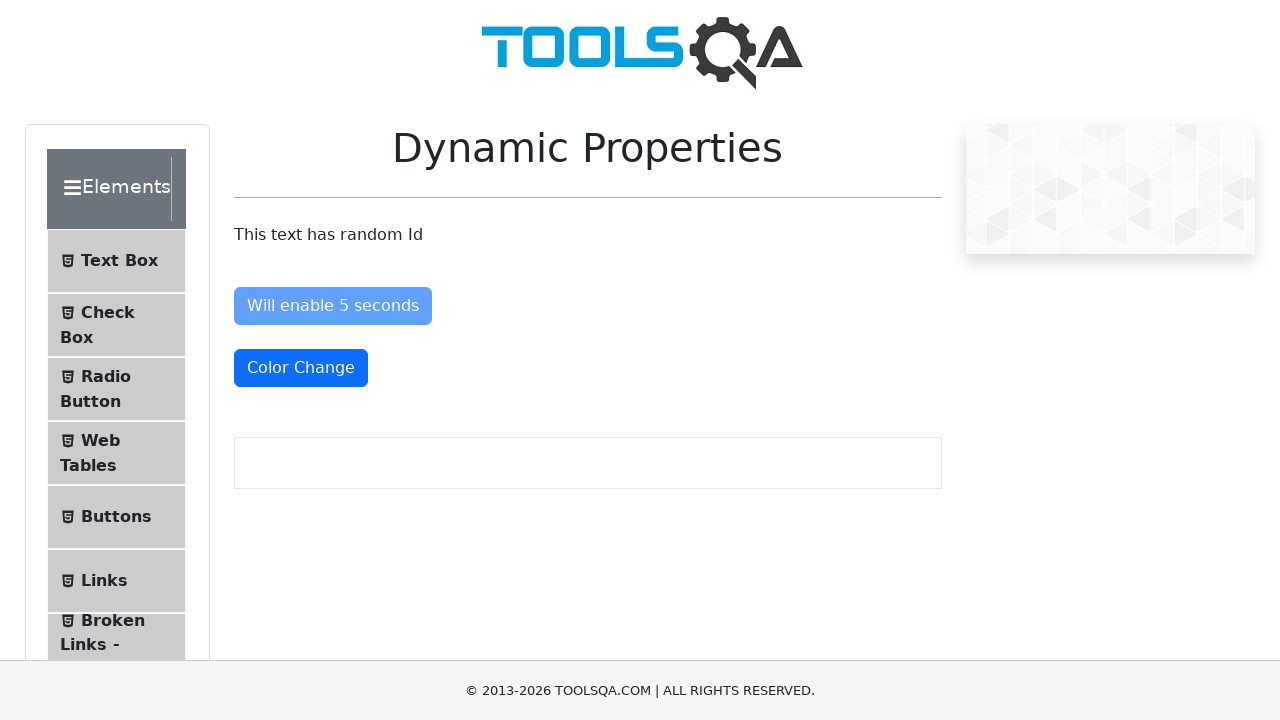

Clicked the dynamically visible button at (338, 430) on #visibleAfter
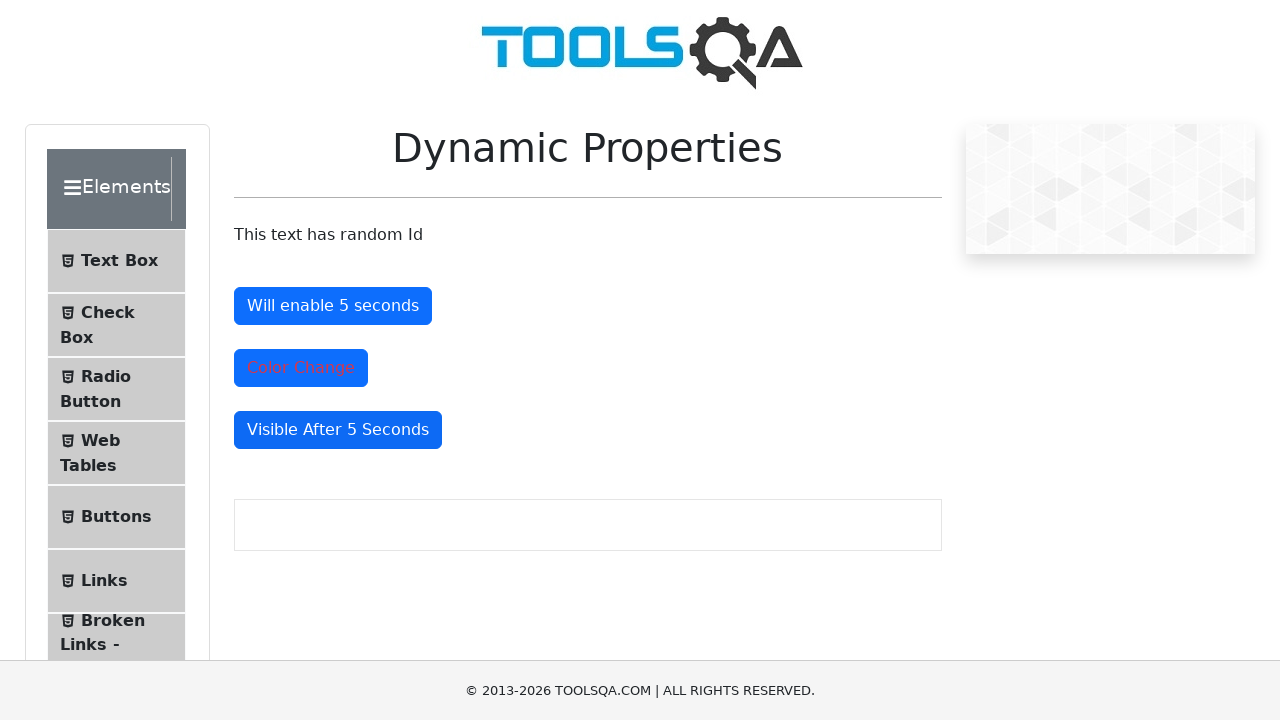

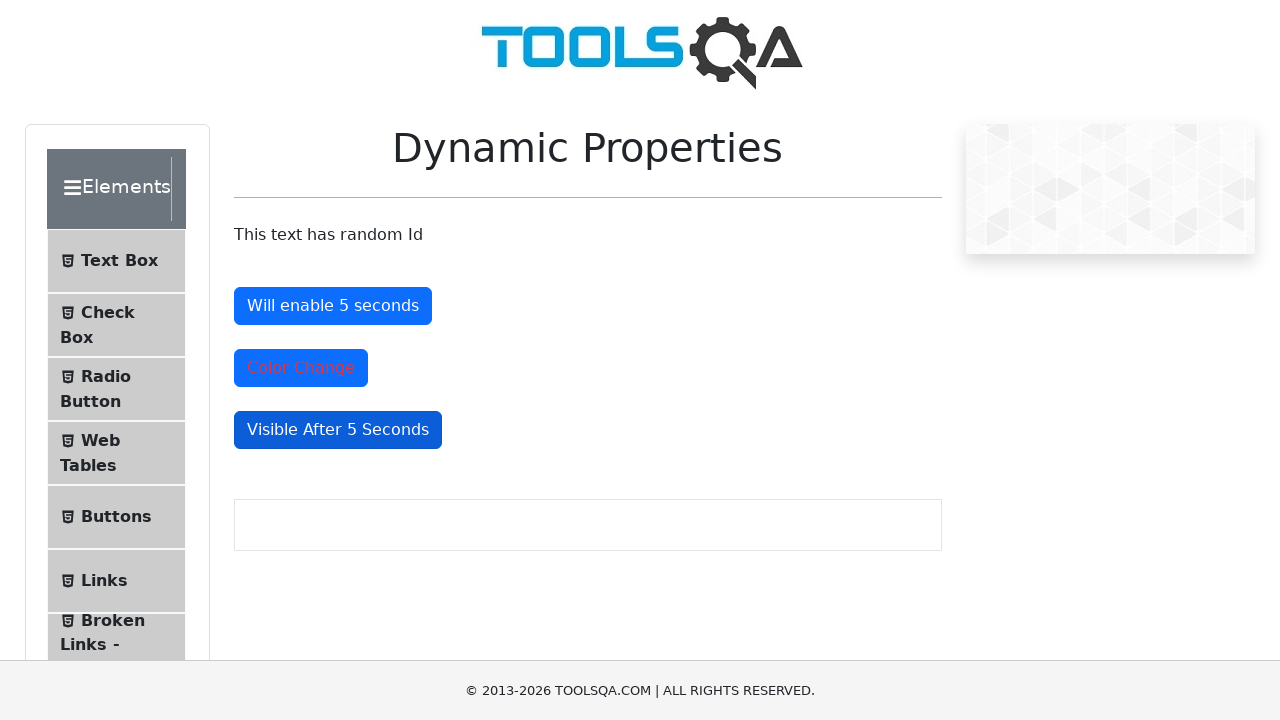